Tests editing a todo item by double-clicking, modifying the text, and pressing Enter

Starting URL: https://demo.playwright.dev/todomvc

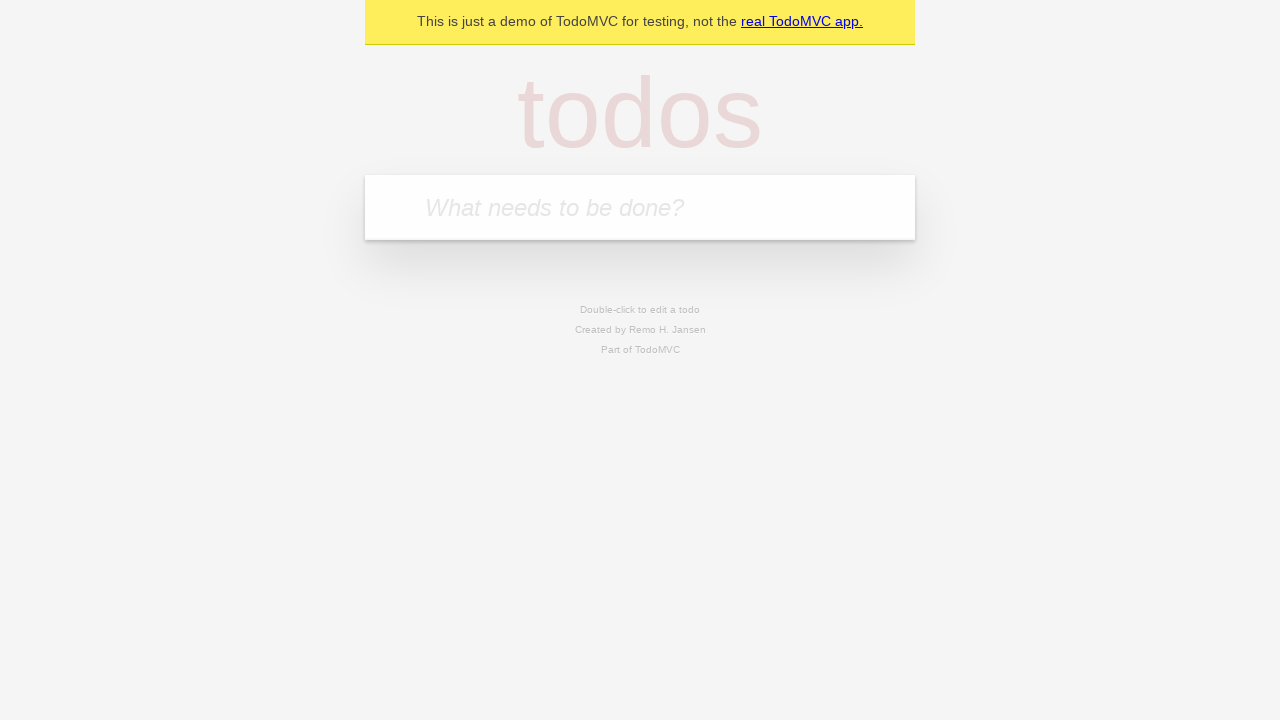

Filled new todo input with 'watch deck the halls' on internal:attr=[placeholder="What needs to be done?"i]
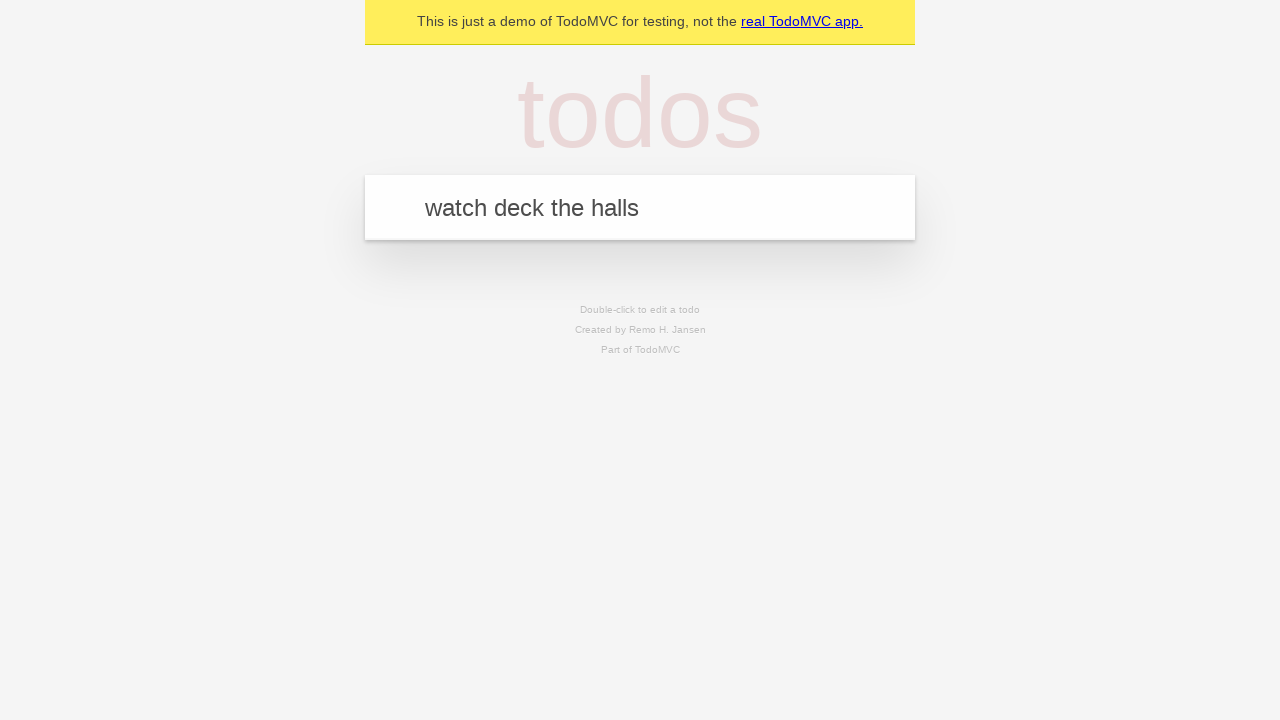

Pressed Enter to add todo 'watch deck the halls' on internal:attr=[placeholder="What needs to be done?"i]
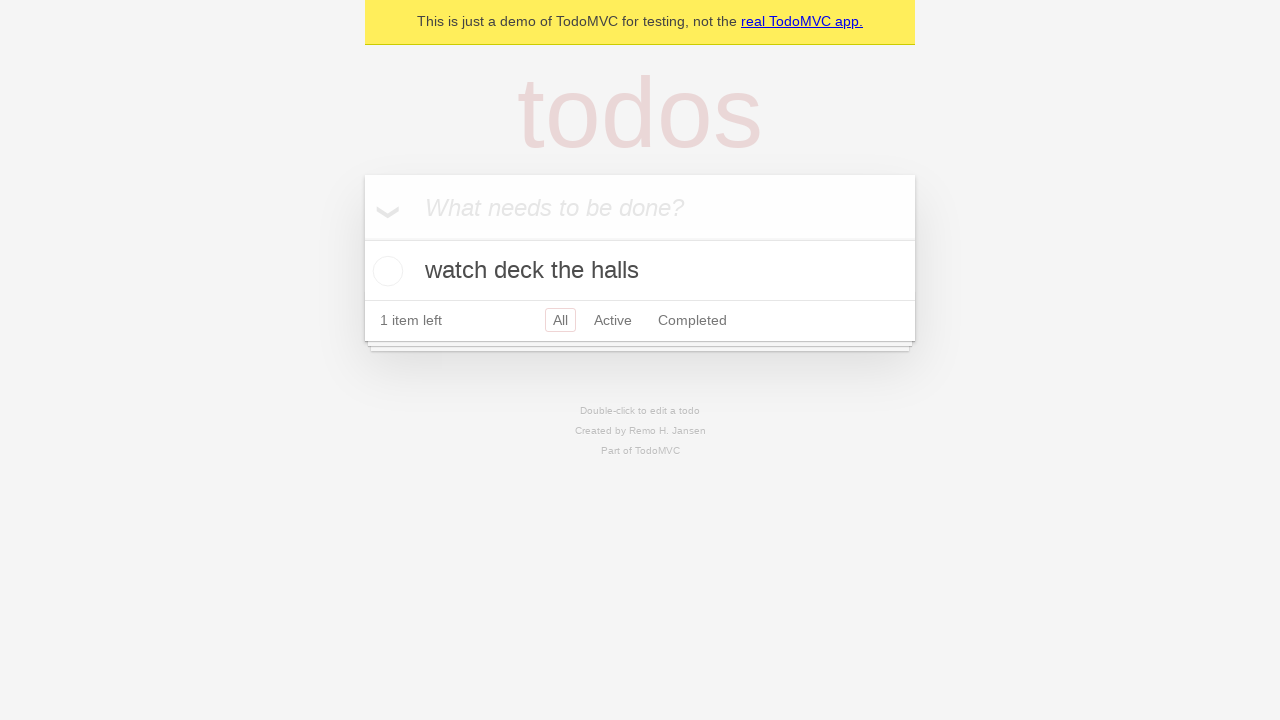

Filled new todo input with 'feed the cat' on internal:attr=[placeholder="What needs to be done?"i]
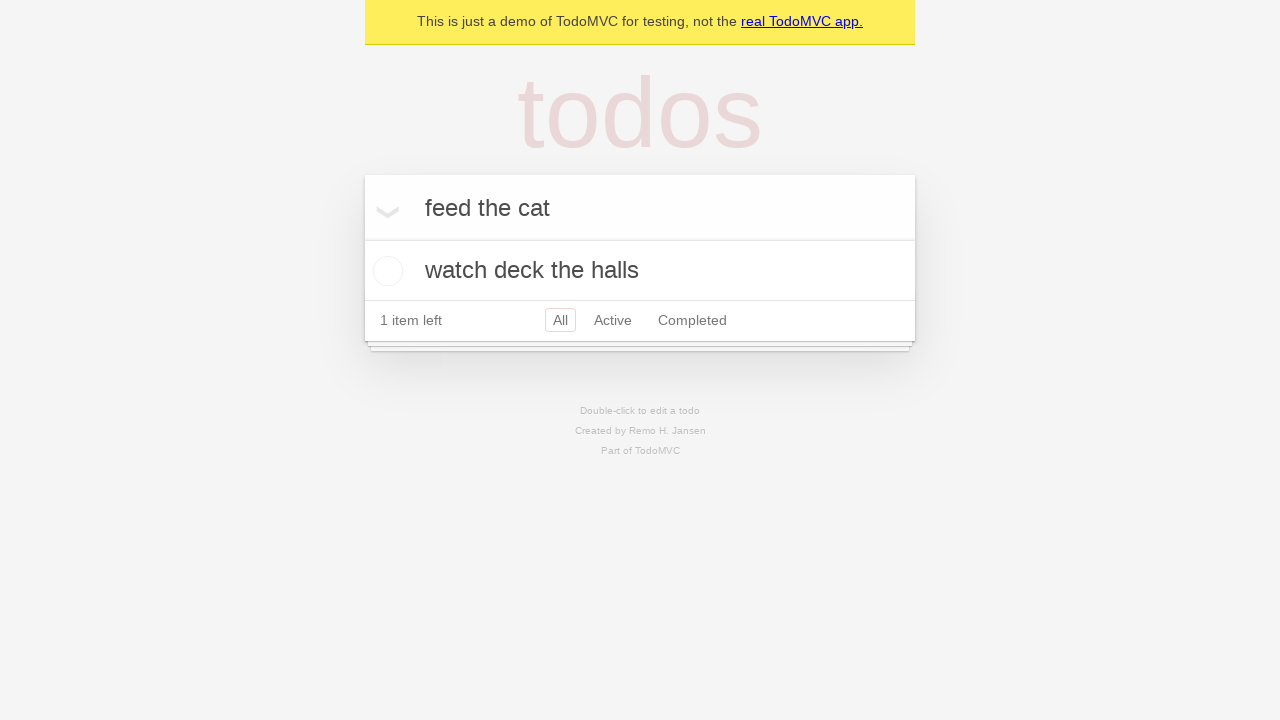

Pressed Enter to add todo 'feed the cat' on internal:attr=[placeholder="What needs to be done?"i]
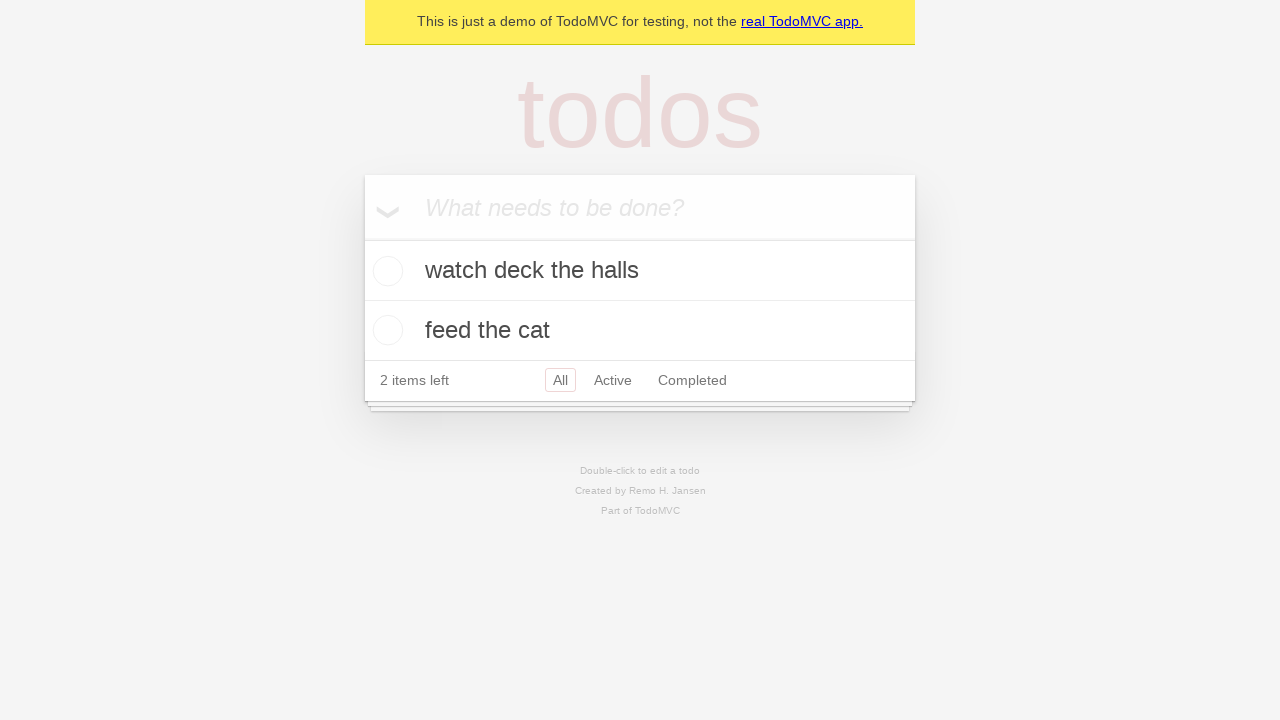

Filled new todo input with 'book a doctors appointment' on internal:attr=[placeholder="What needs to be done?"i]
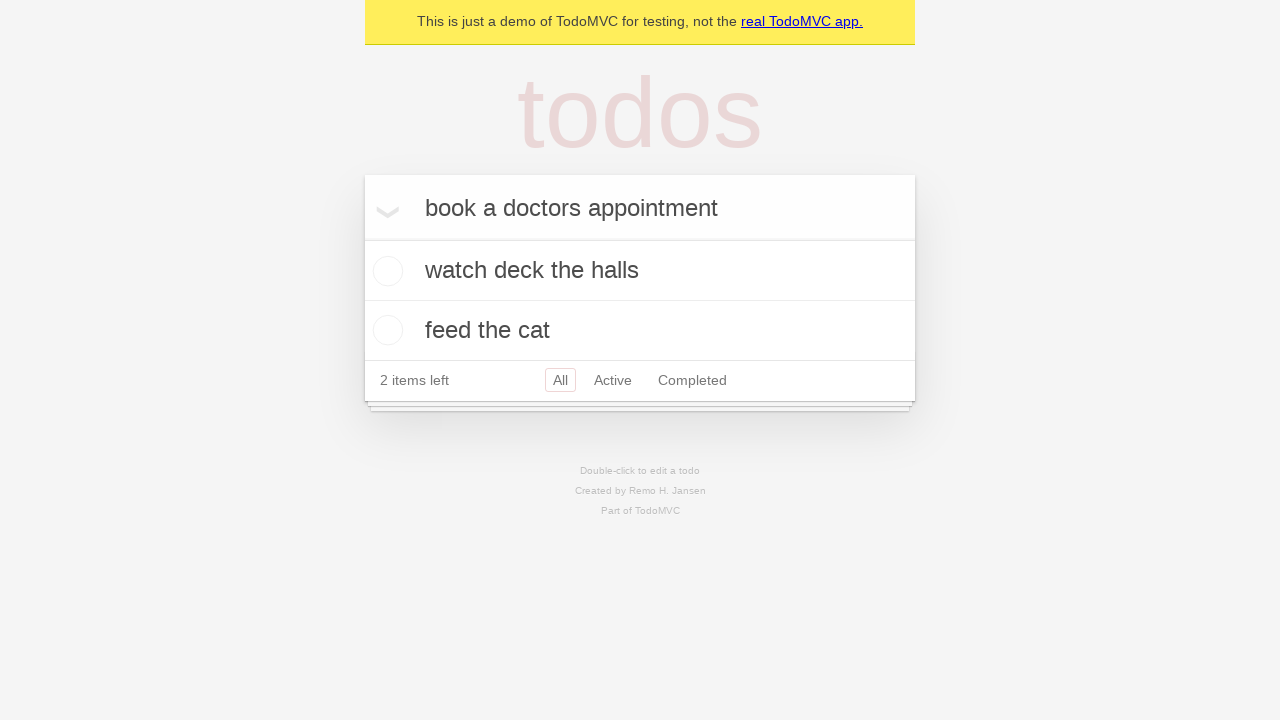

Pressed Enter to add todo 'book a doctors appointment' on internal:attr=[placeholder="What needs to be done?"i]
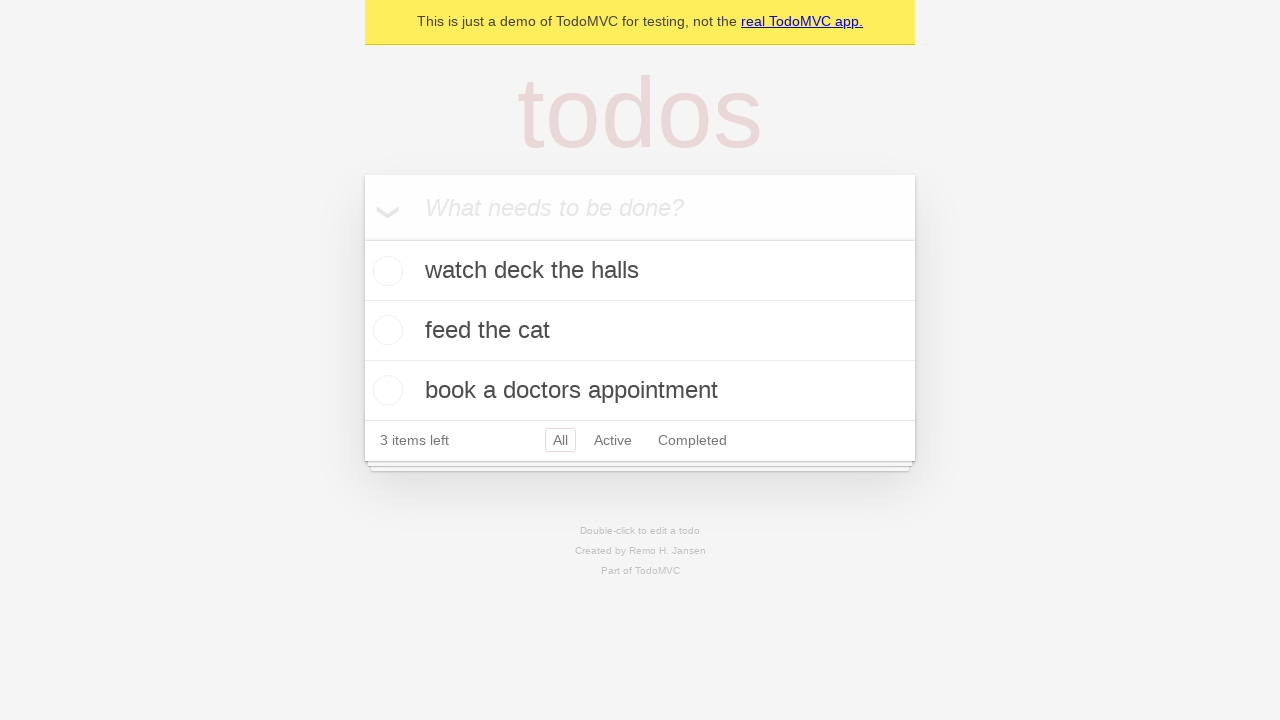

Retrieved all todo items
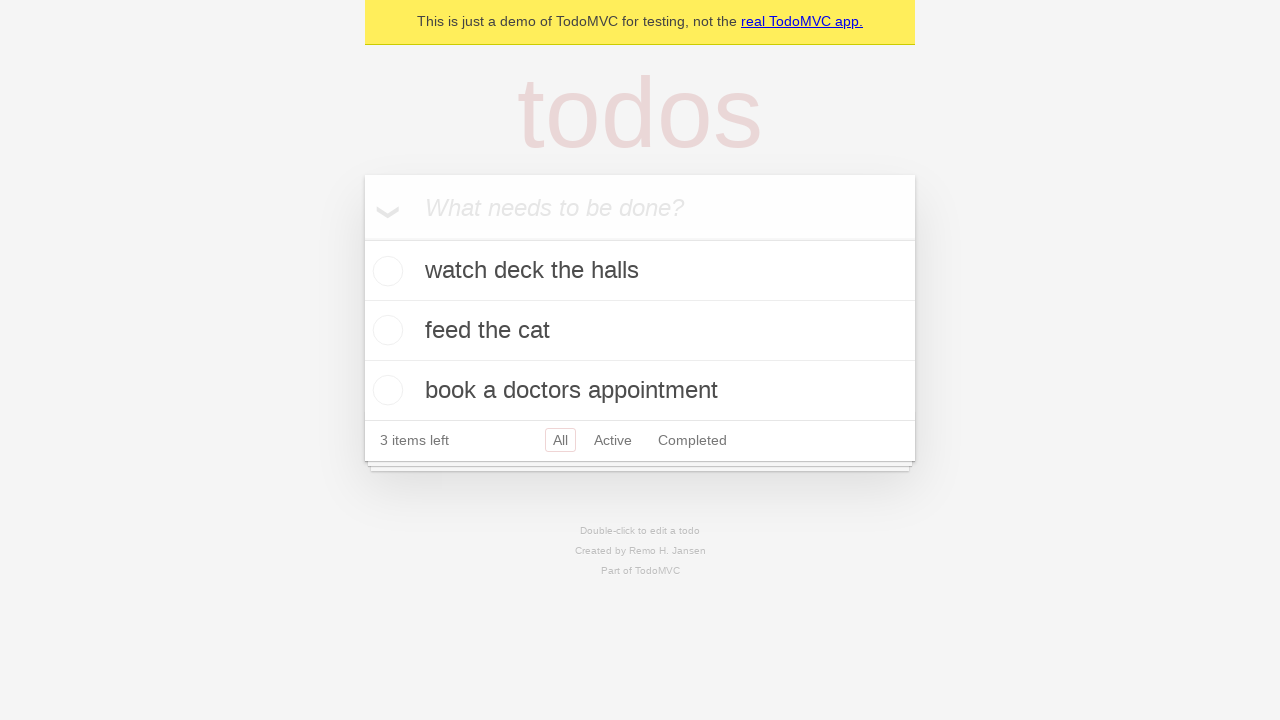

Selected the second todo item
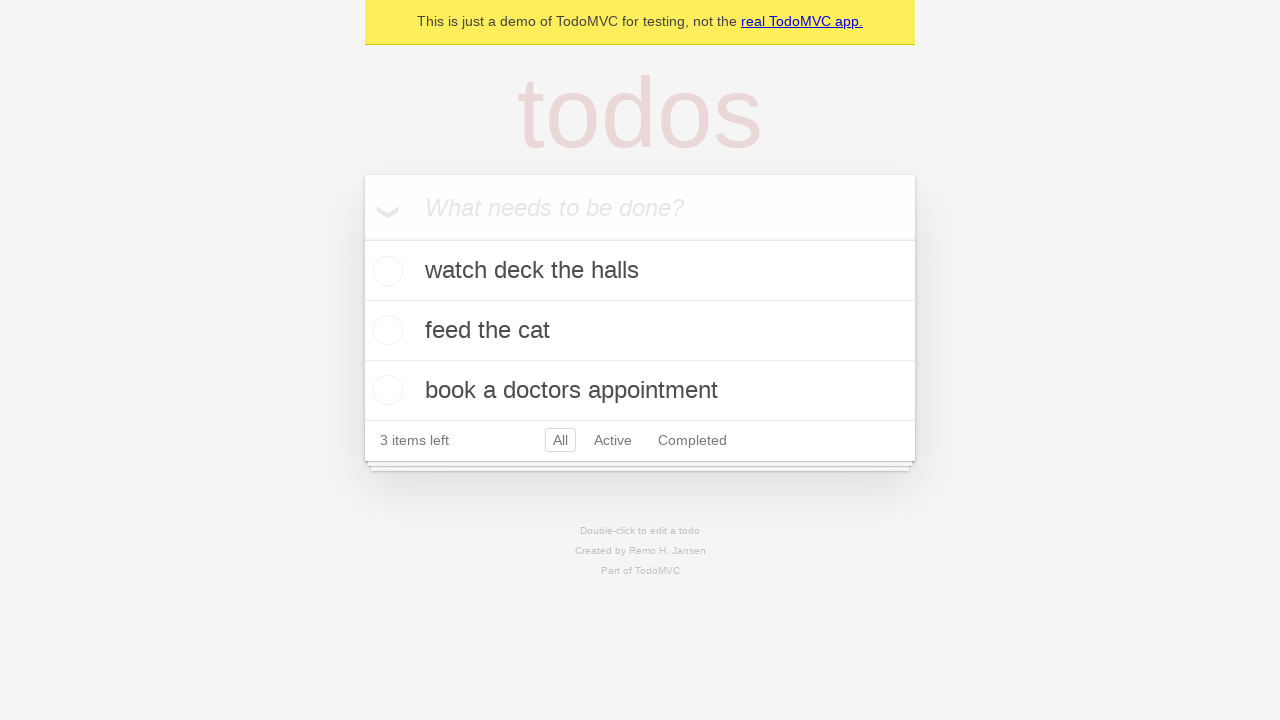

Double-clicked the second todo item to enter edit mode at (640, 331) on internal:testid=[data-testid="todo-item"s] >> nth=1
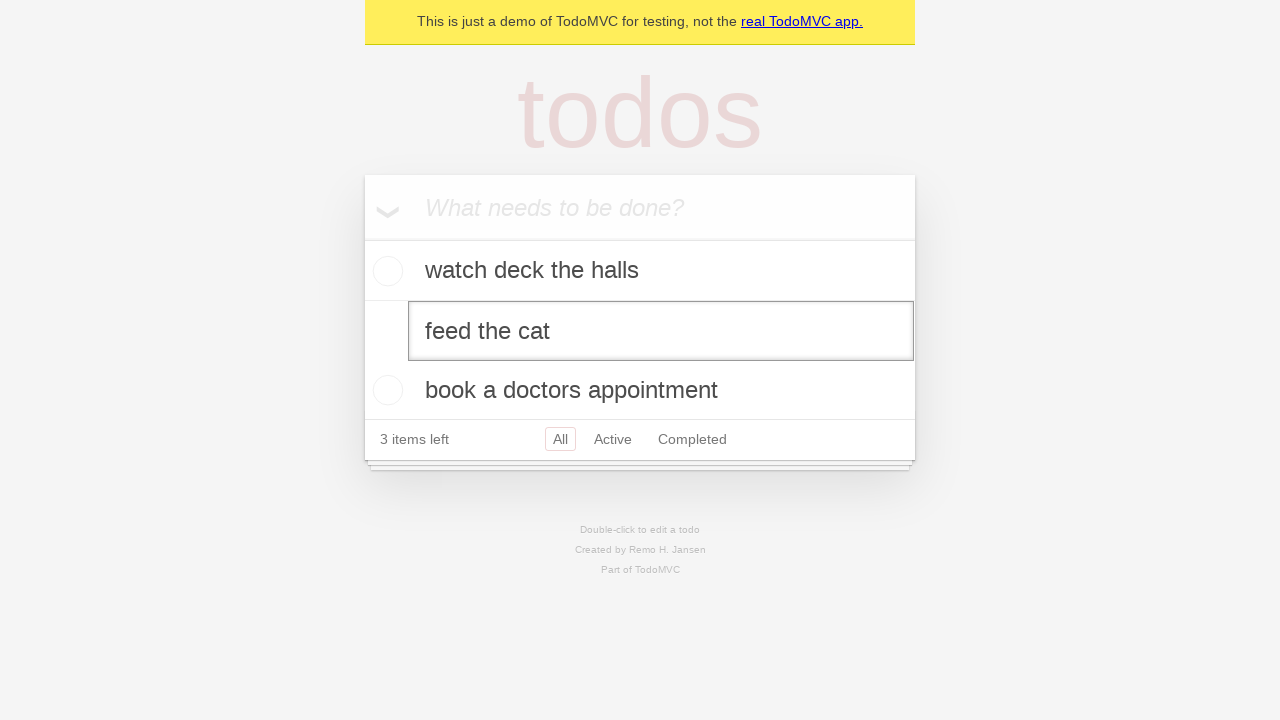

Filled edit textbox with 'buy some sausages' on internal:testid=[data-testid="todo-item"s] >> nth=1 >> internal:role=textbox[nam
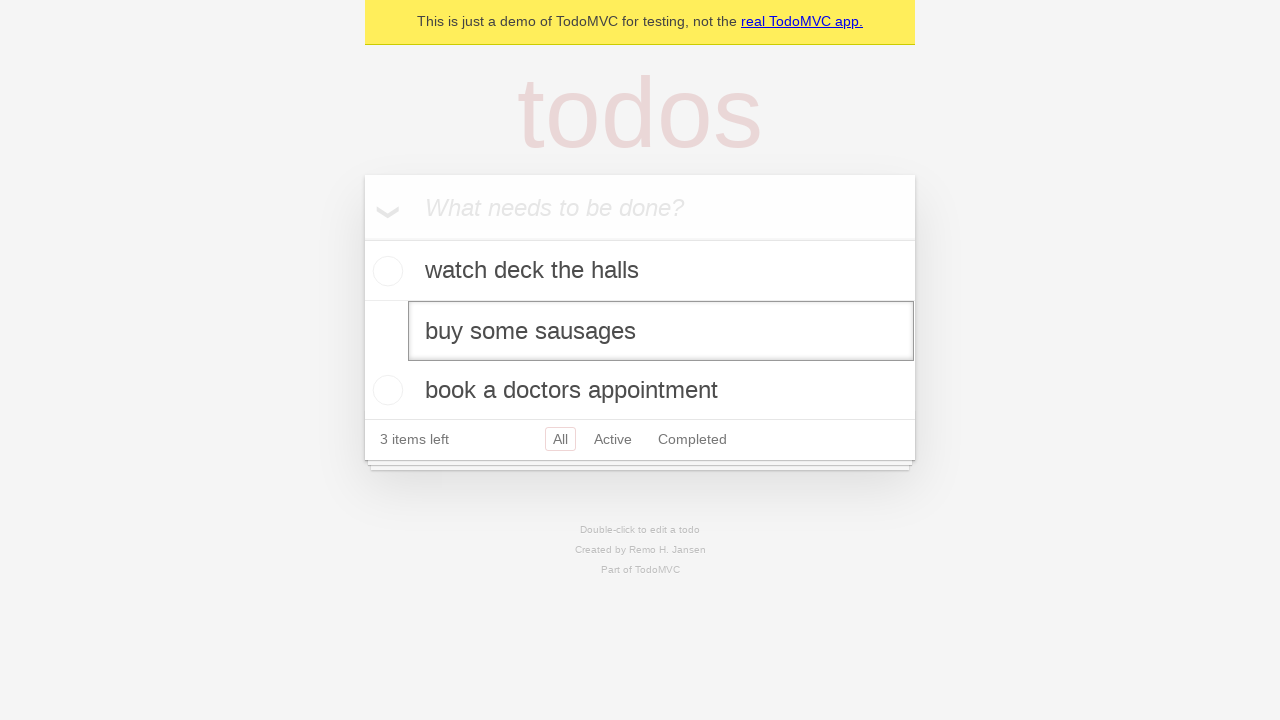

Pressed Enter to save the edited todo item on internal:testid=[data-testid="todo-item"s] >> nth=1 >> internal:role=textbox[nam
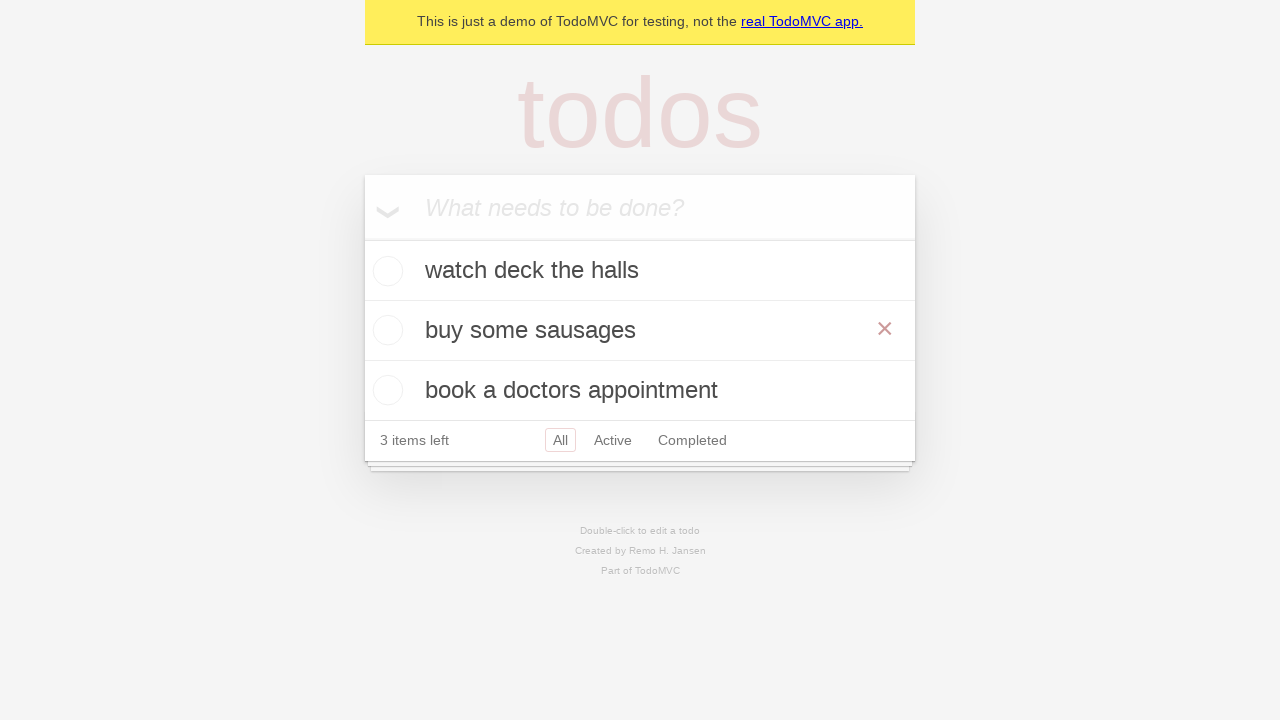

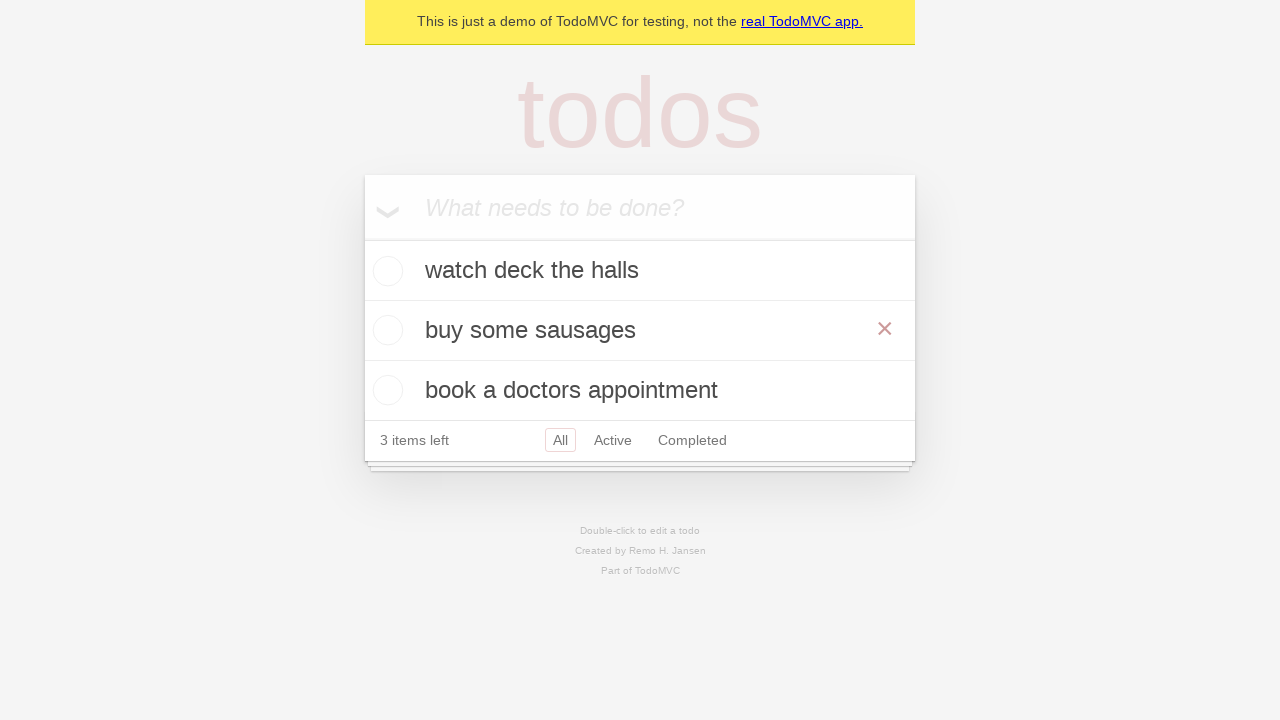